Navigates to a page, finds and clicks a link with specific text, then fills out a form with personal information and submits it

Starting URL: http://suninjuly.github.io/find_link_text

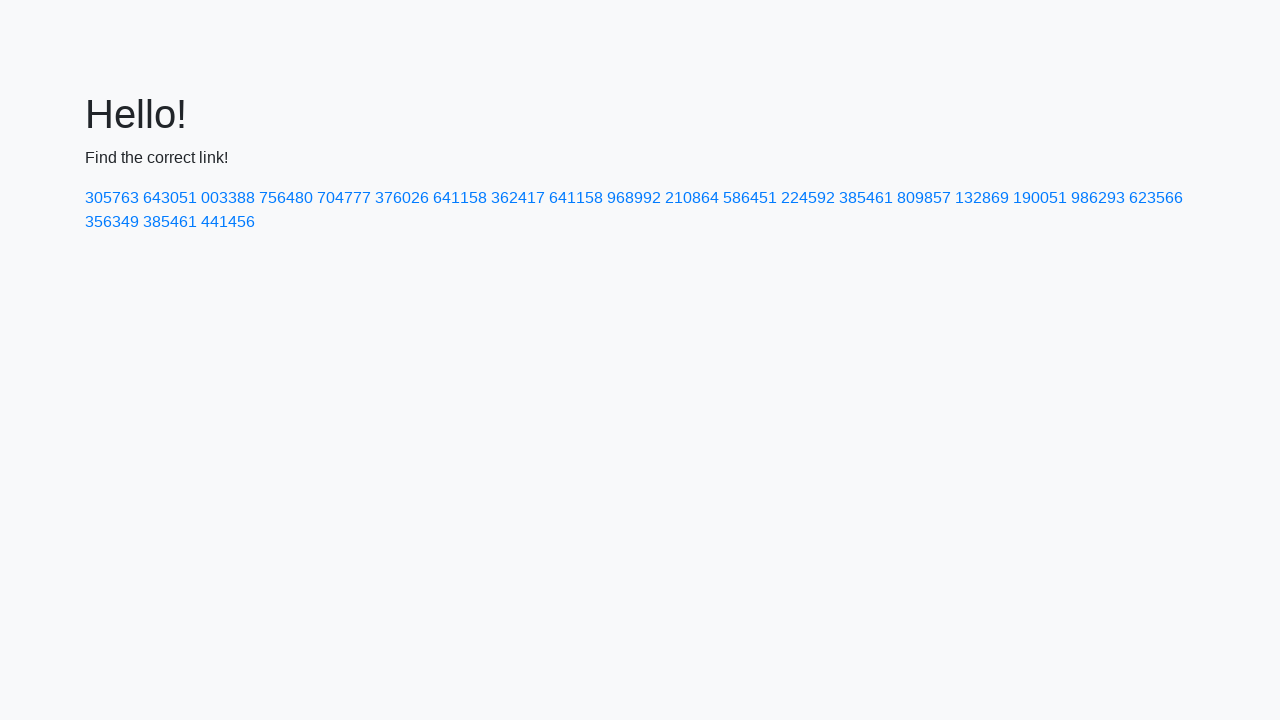

Clicked link with calculated text '224592' at (808, 198) on a:has-text('224592')
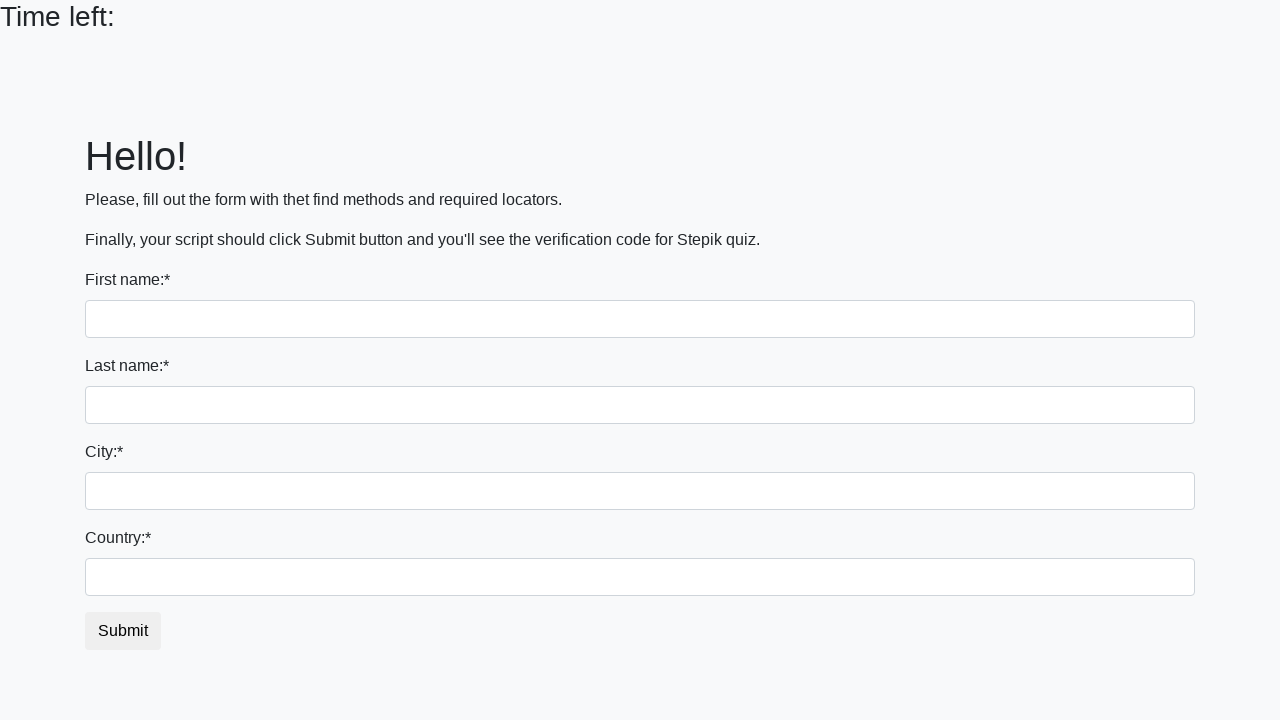

Filled first name field with 'Ivan' on input:first-of-type
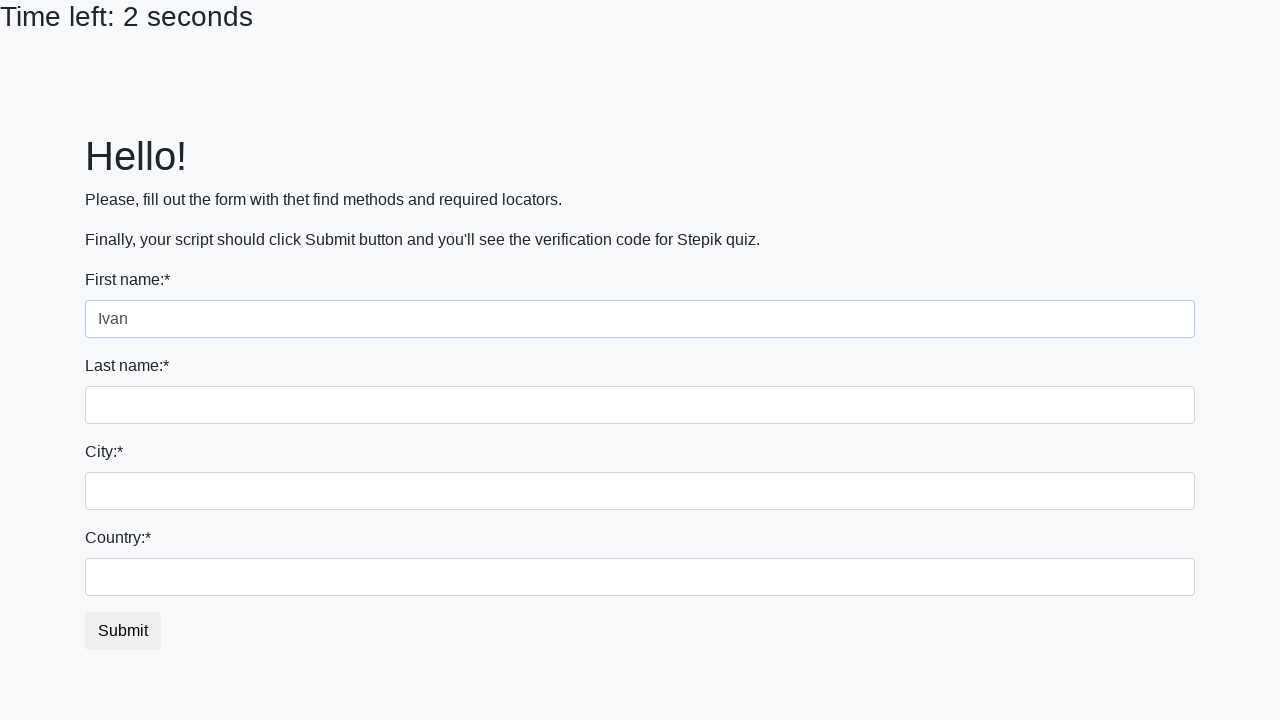

Filled last name field with 'Petrov' on input[name='last_name']
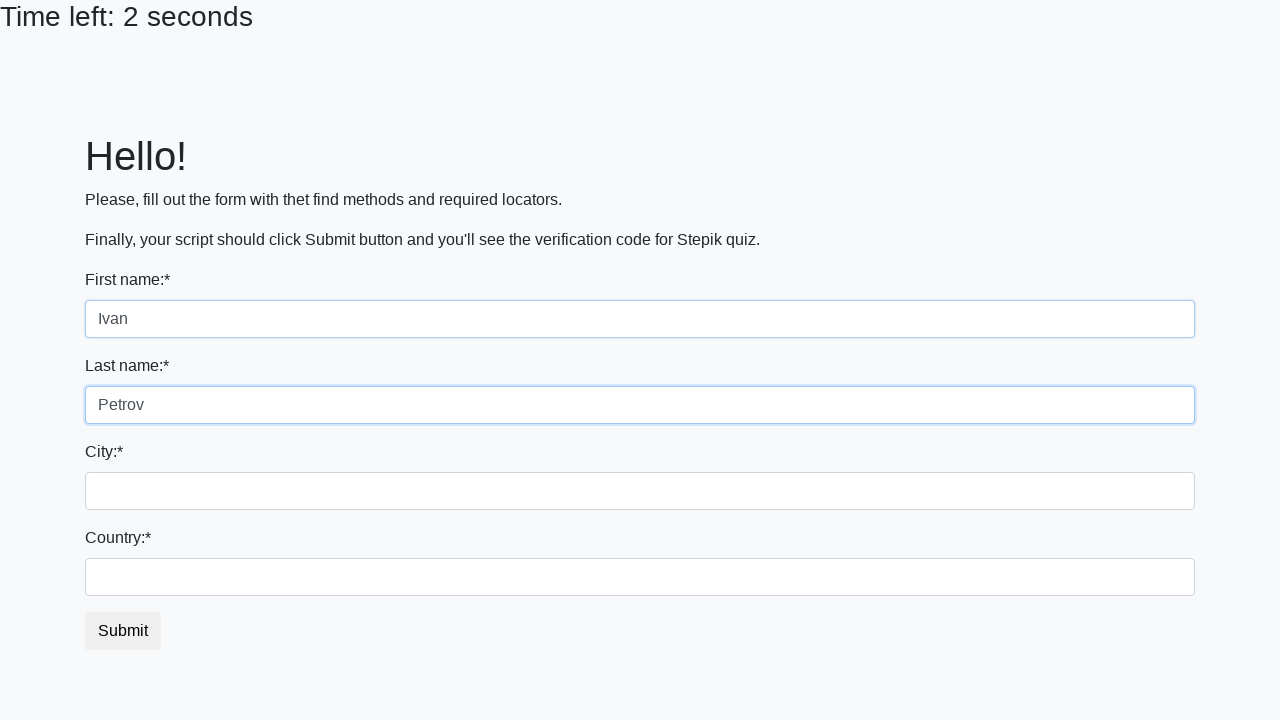

Filled city field with 'Smolensk' on .city
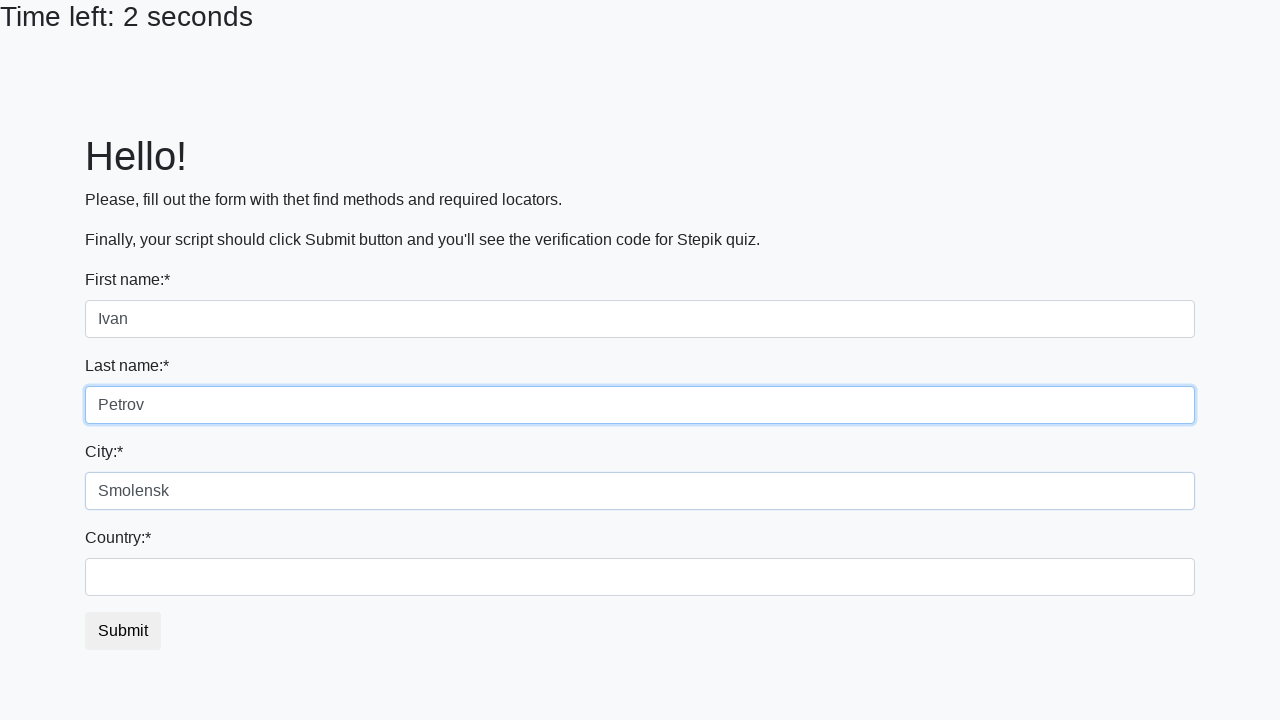

Filled country field with 'Russia' on #country
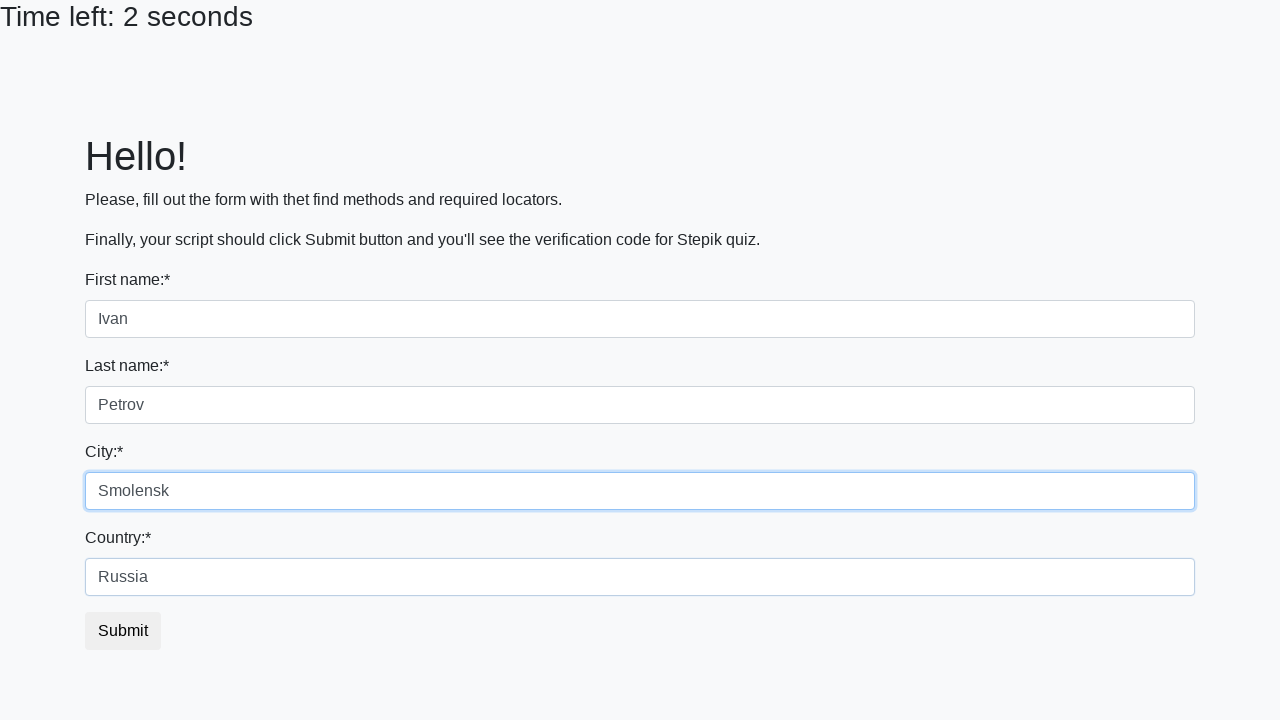

Clicked submit button to submit form at (123, 631) on button.btn
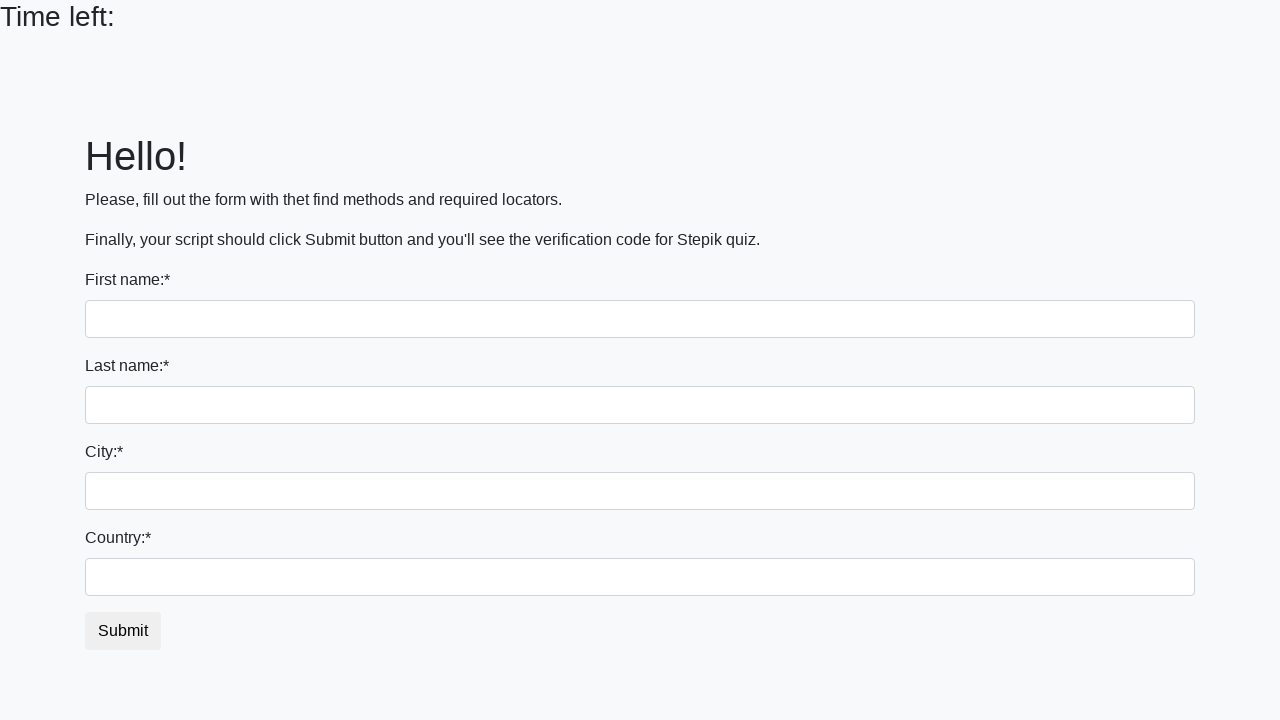

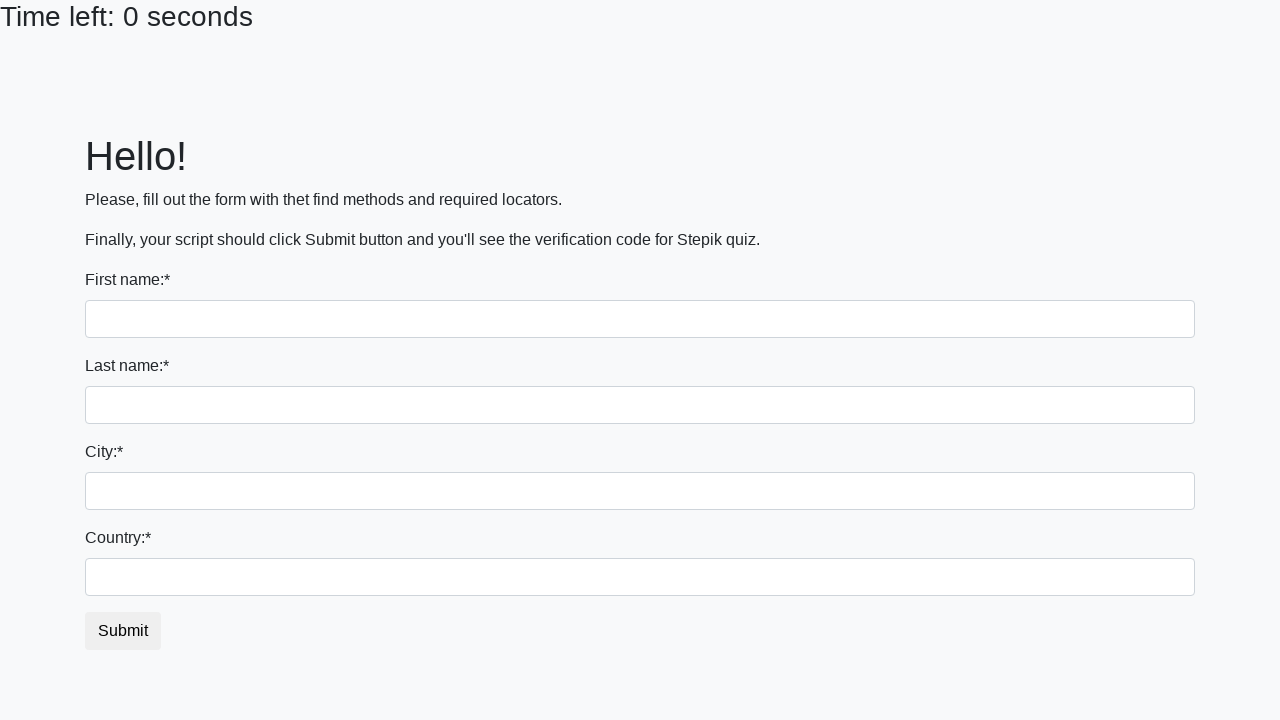